Tests the Practice Form on DemoQA by navigating to Forms section, filling in registration details including name, email, mobile, date of birth, subject, gender, hobbies, address, and state/city selection, then submitting.

Starting URL: https://demoqa.com/

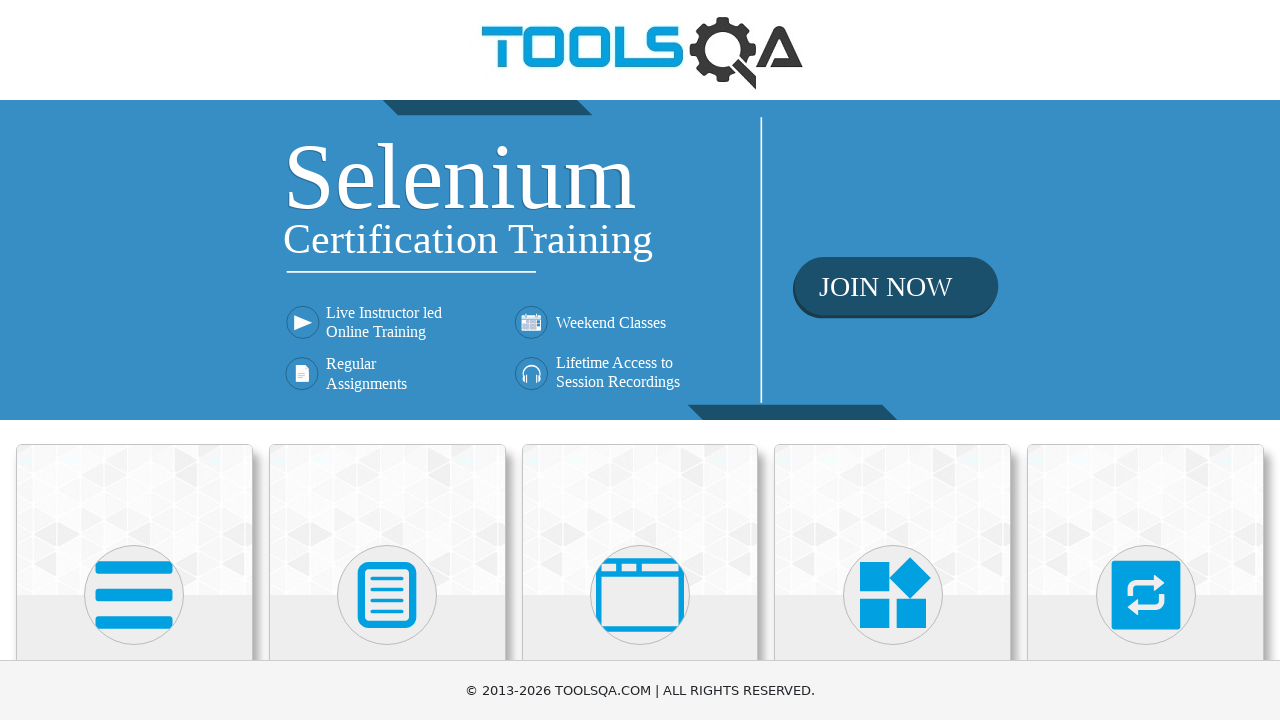

Clicked on Forms card at (387, 577) on xpath=//div[@class='card-body']//child::h5[text()='Forms']//parent::div//parent:
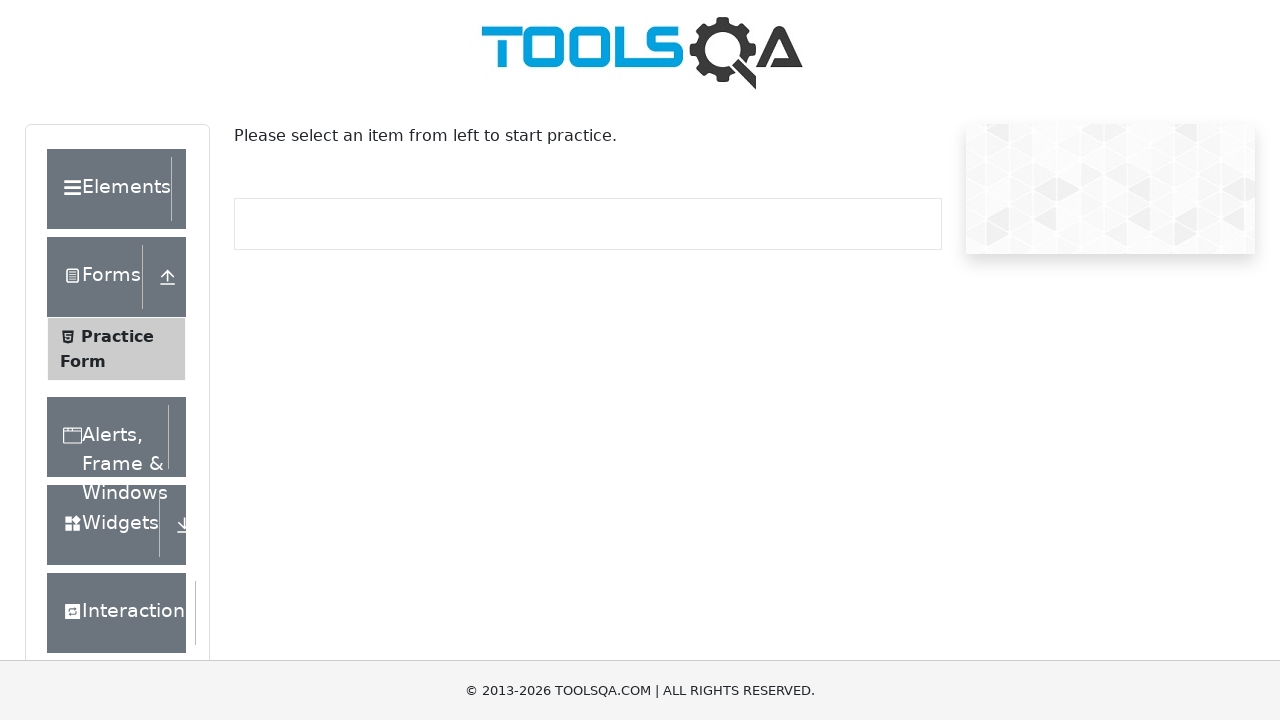

Waited 1 second for Forms section to load
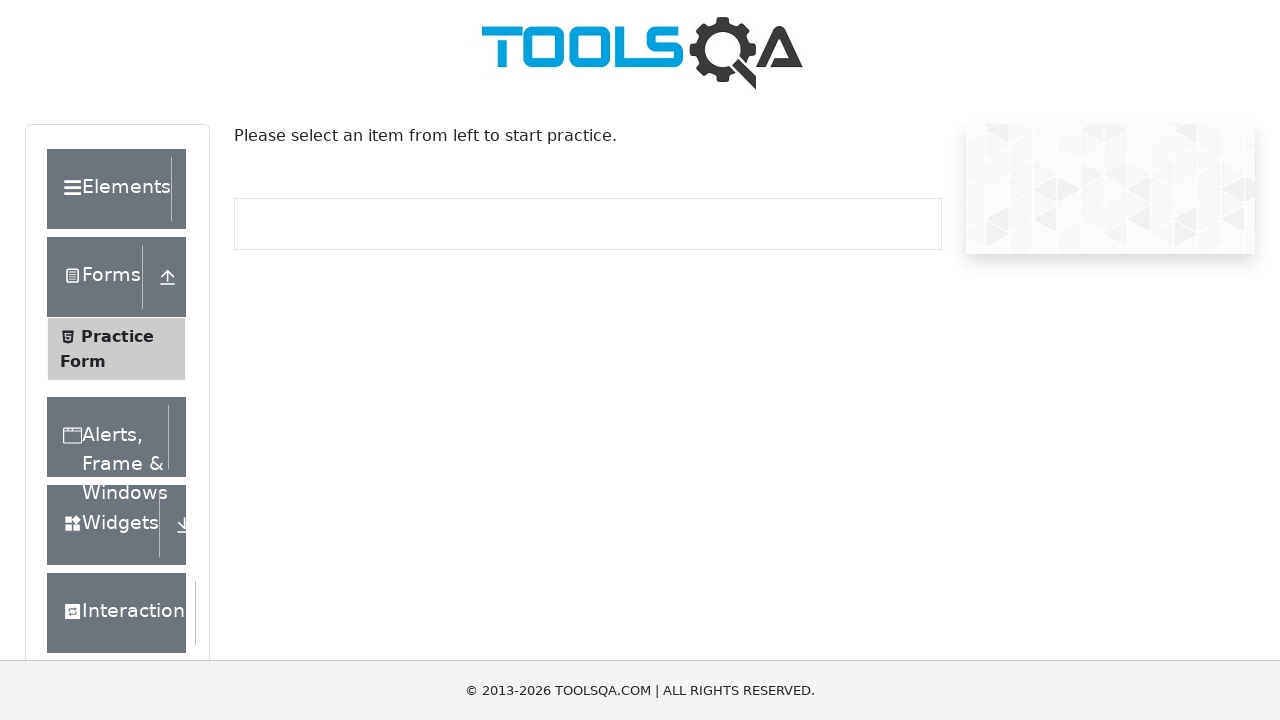

Clicked on Practice Form option at (117, 336) on xpath=//span[contains(text(),'Practice')]
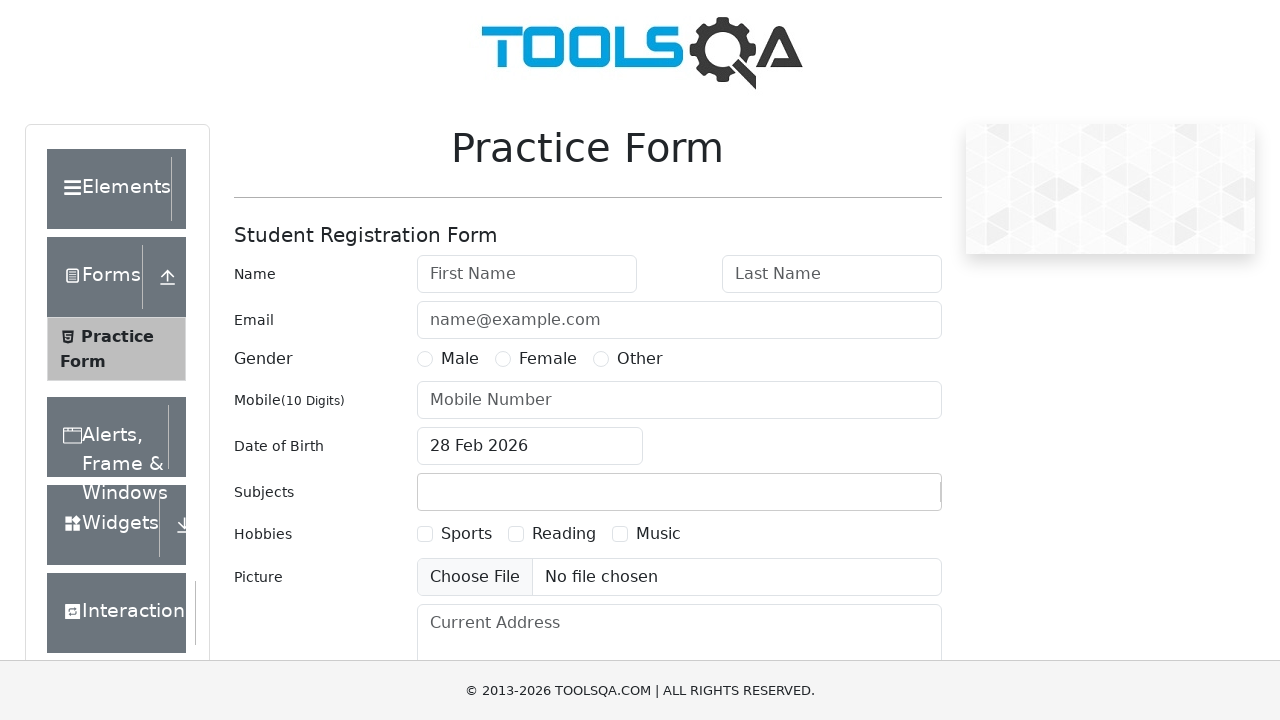

Waited 1 second for Practice Form to load
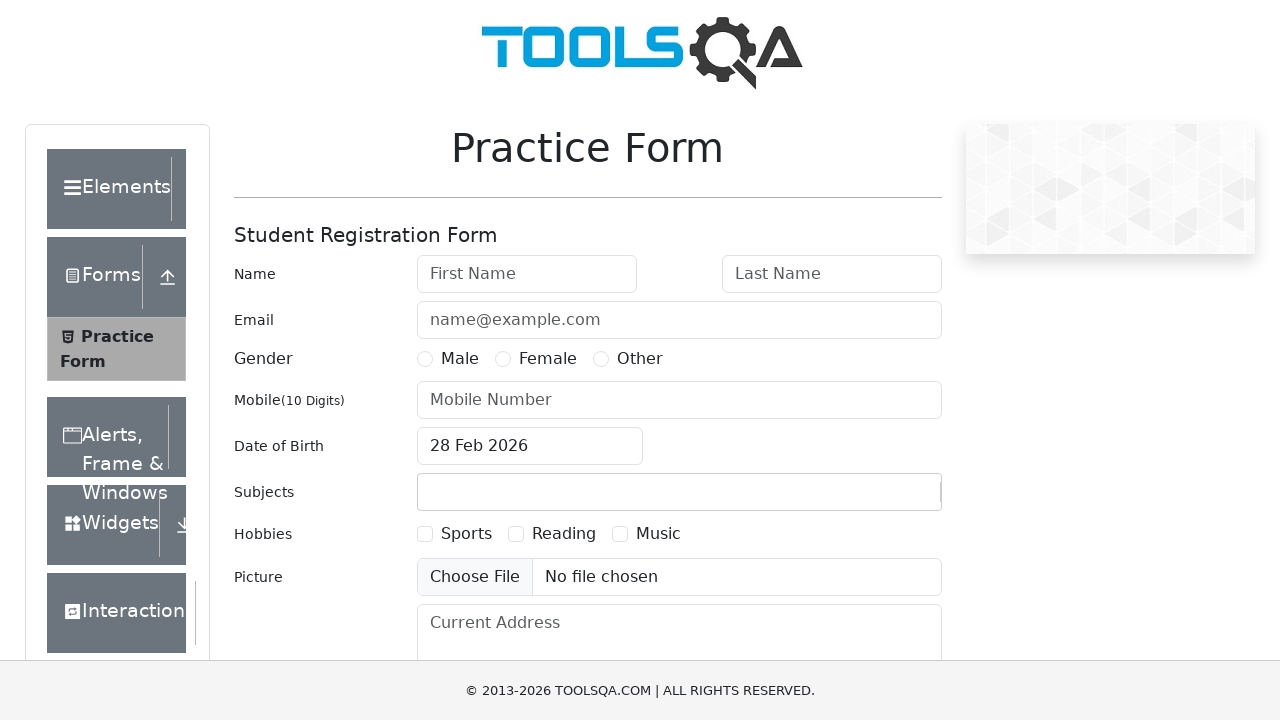

Filled first name with 'Michael' on #firstName
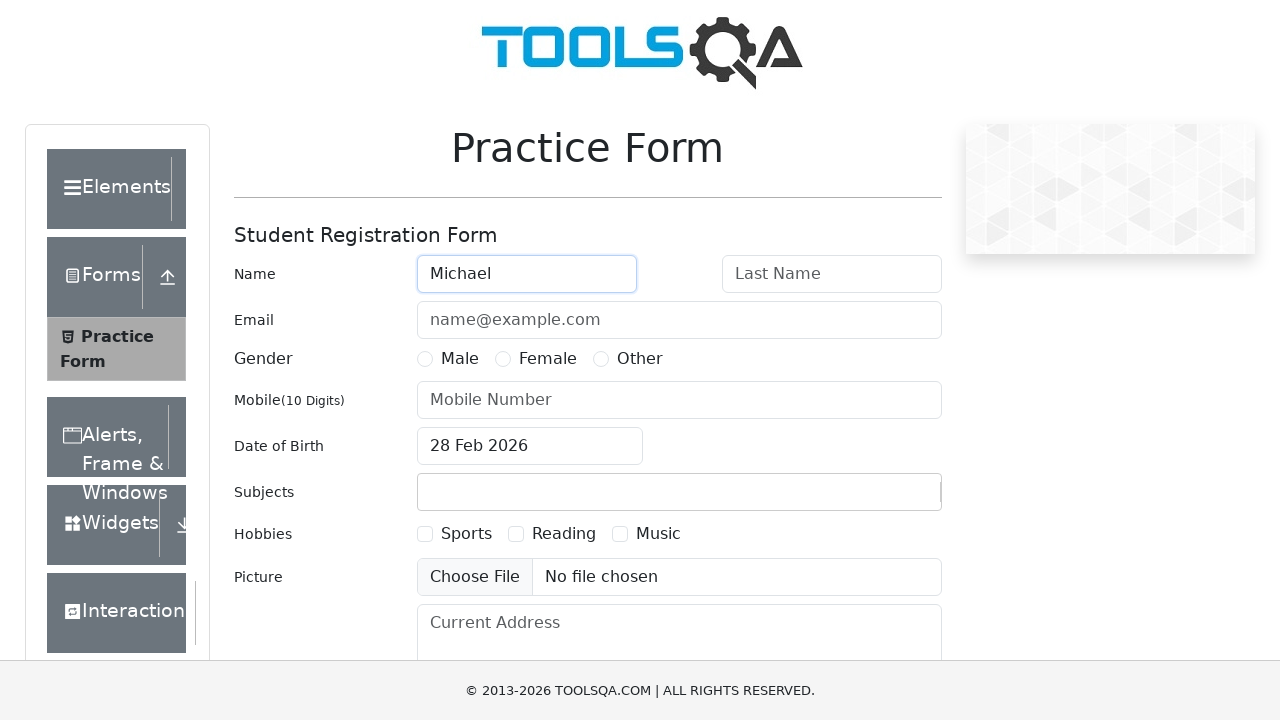

Filled last name with 'Smith' on #lastName
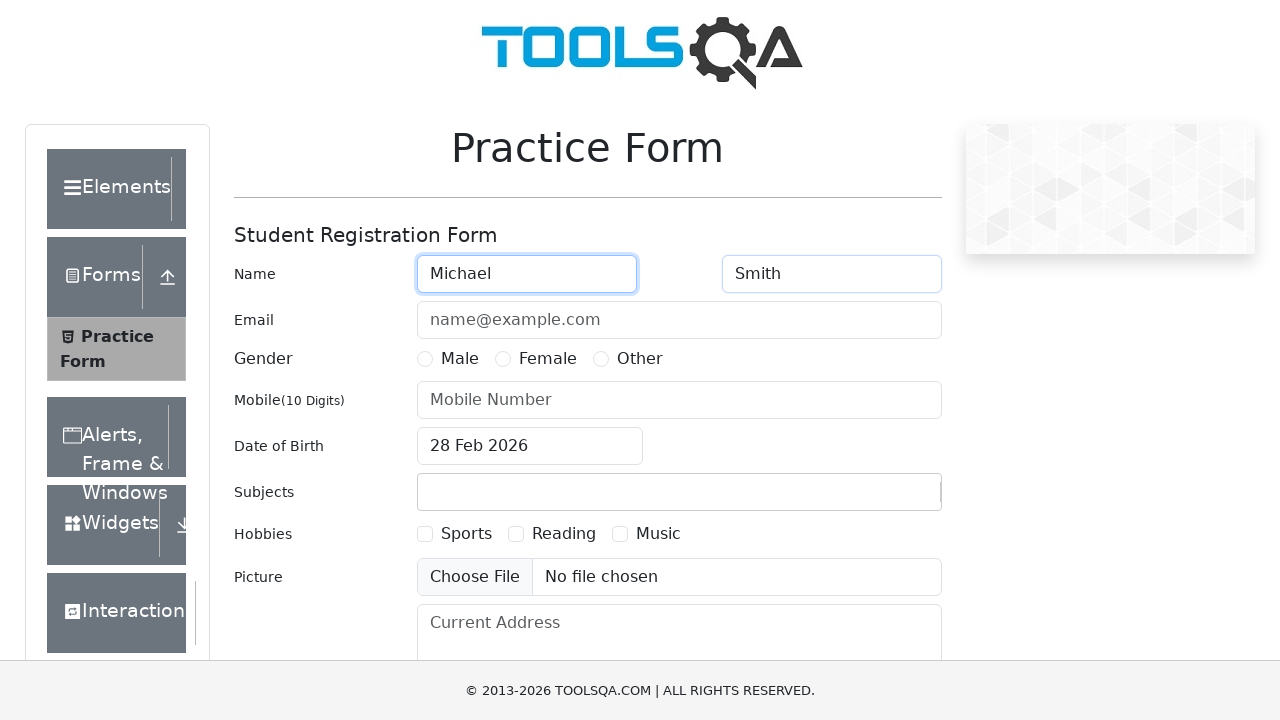

Filled email with 'michael.smith@testmail.com' on #userEmail
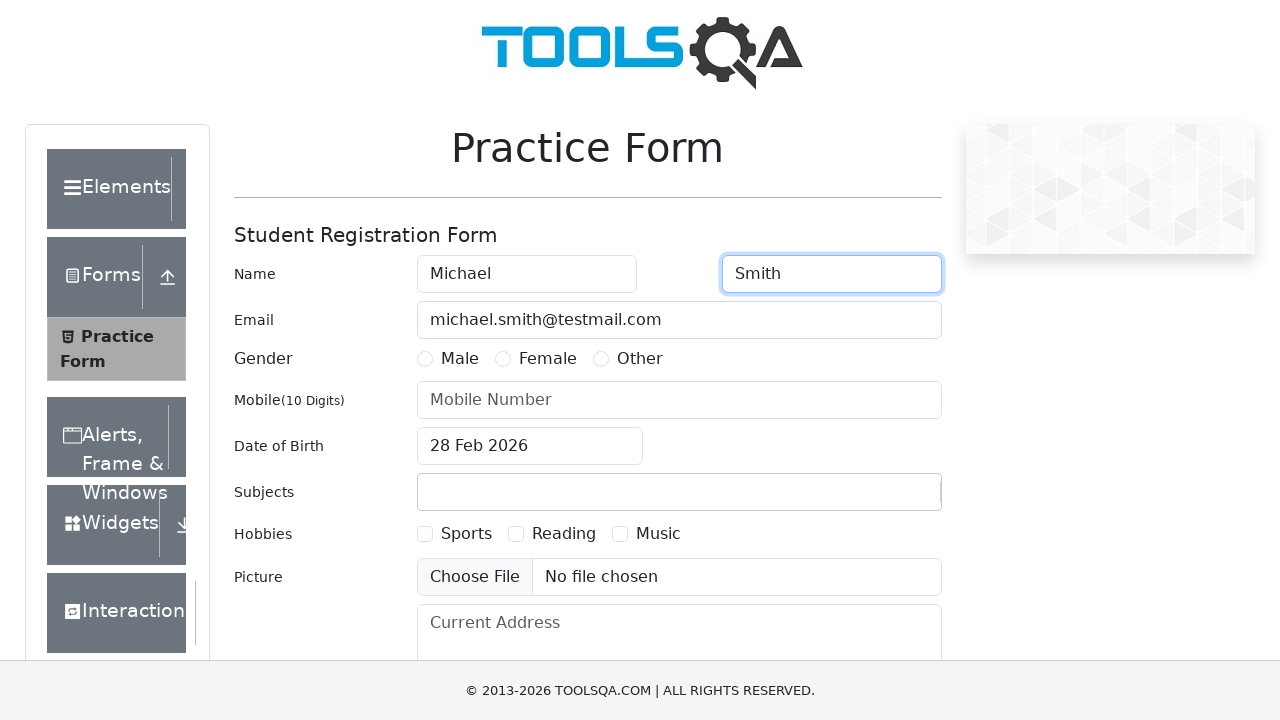

Filled mobile number with '9876543210' on #userNumber
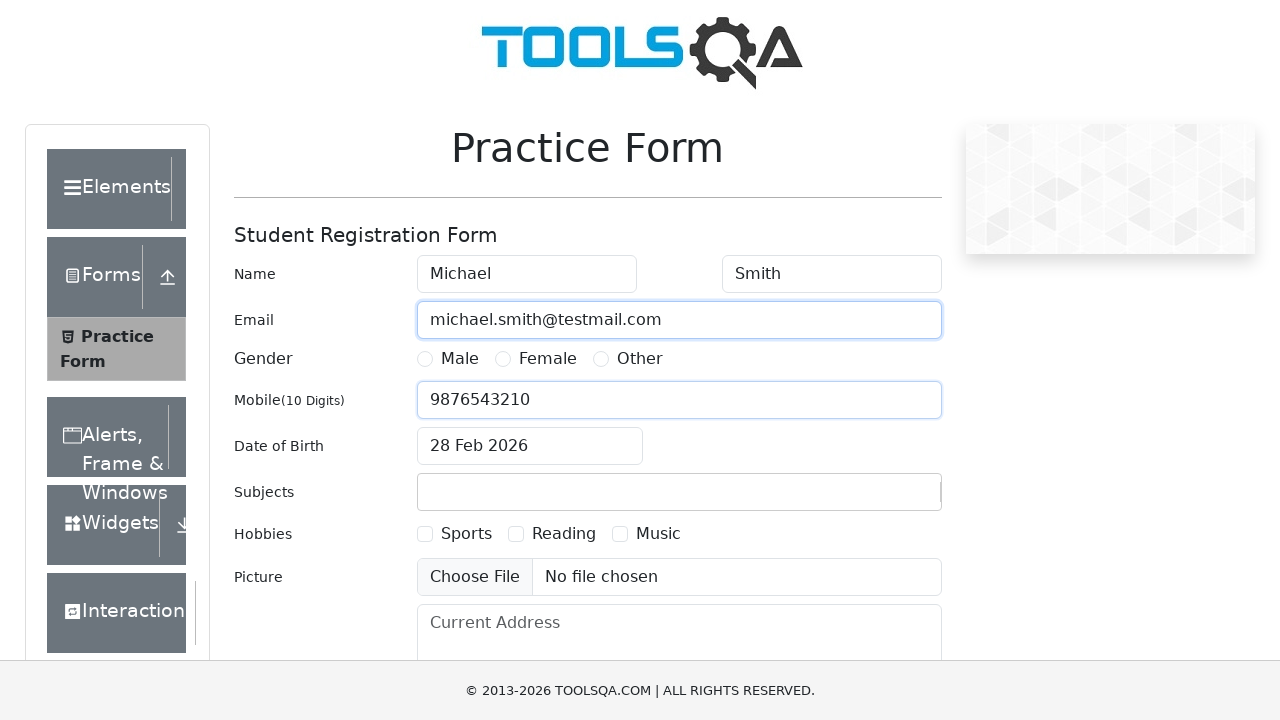

Selected gender (Female radio button) at (548, 359) on xpath=//input[@id='gender-radio-2']/following-sibling::label
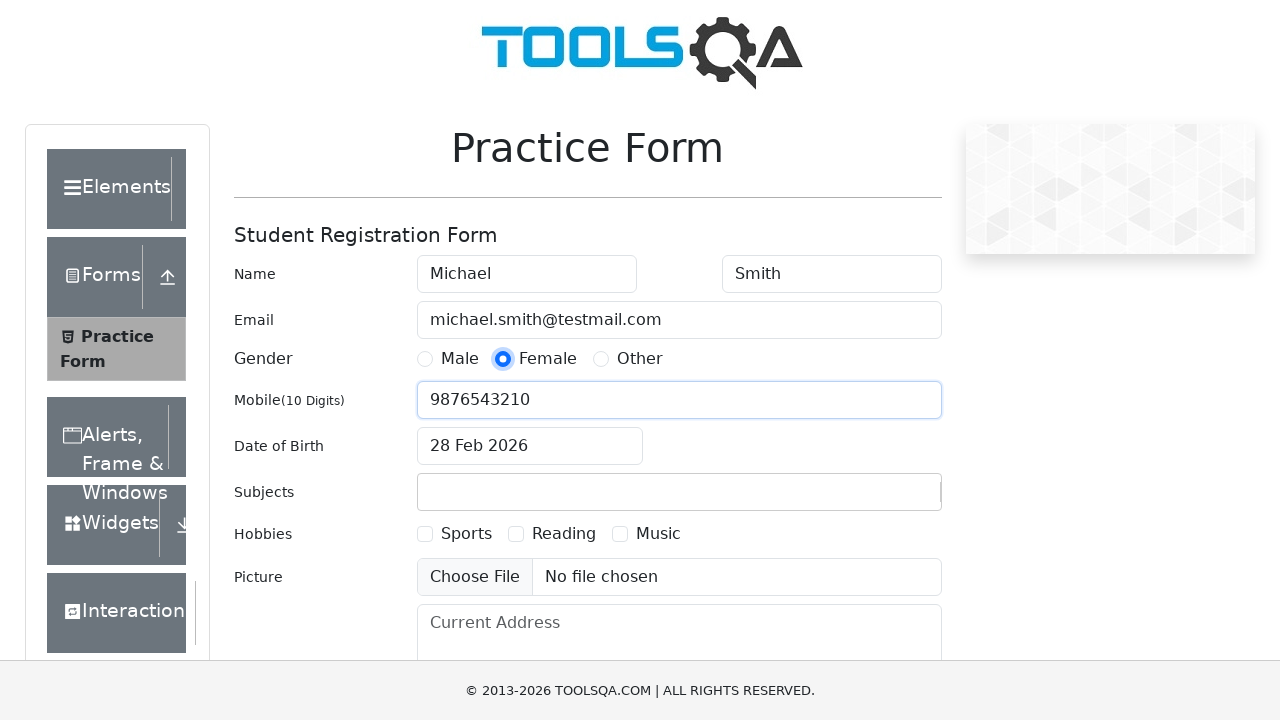

Clicked on date of birth input field at (530, 446) on #dateOfBirthInput
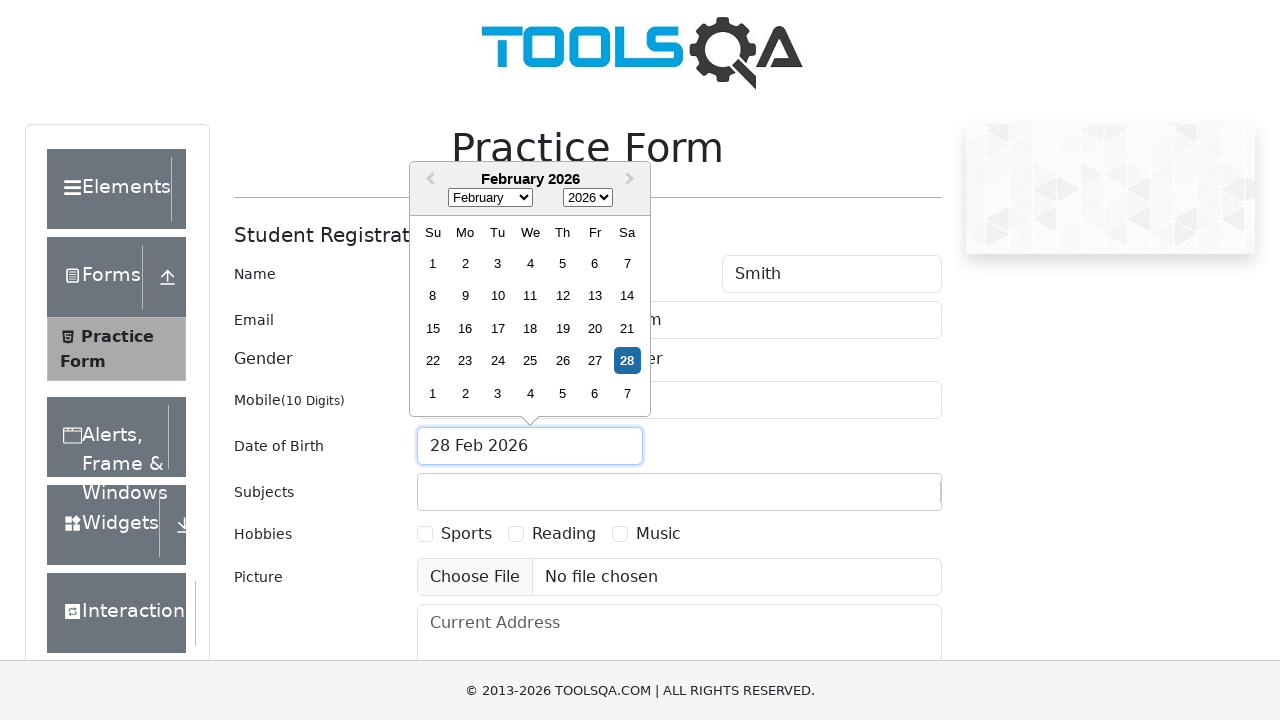

Selected all text in date field
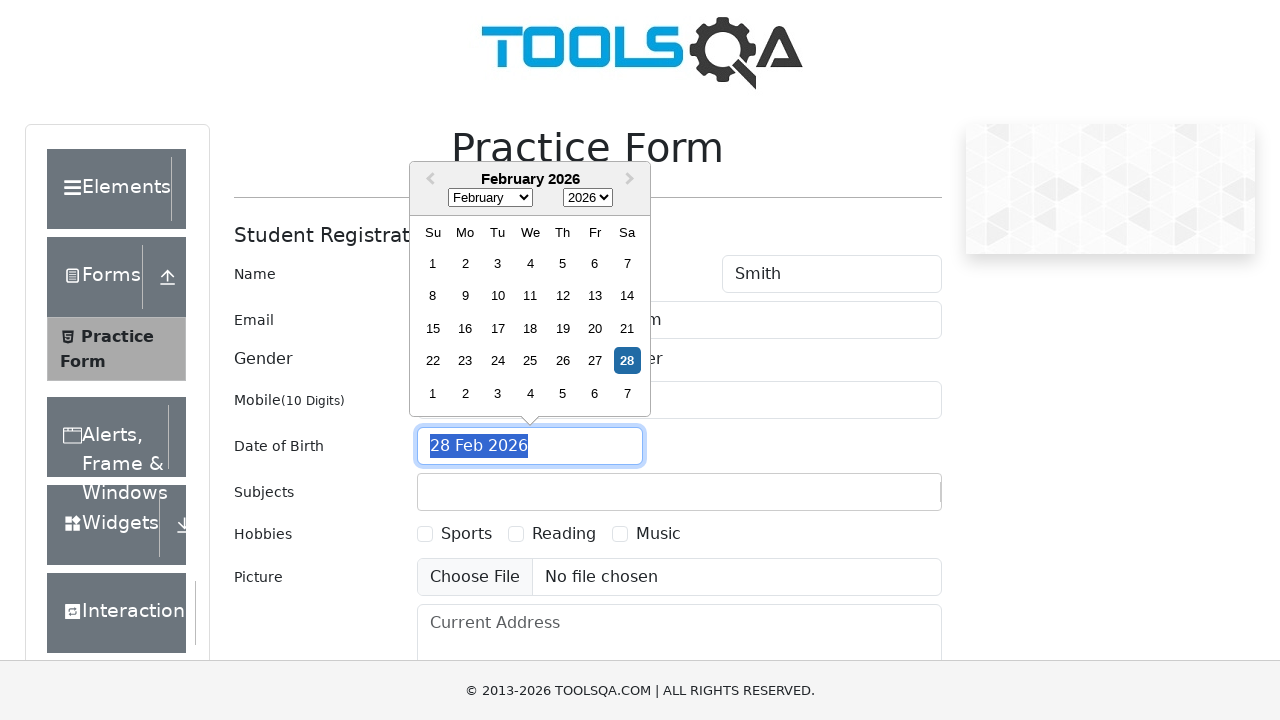

Typed date of birth '15 Mar 1990'
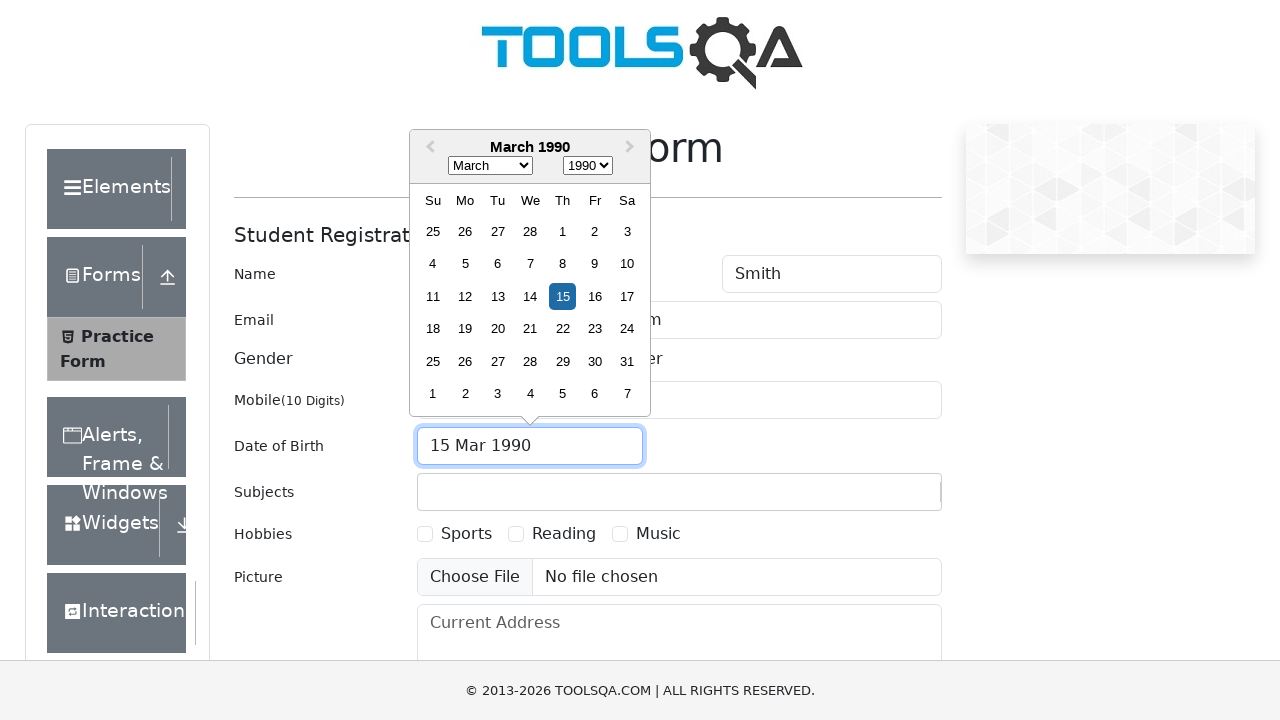

Pressed Enter to confirm date of birth
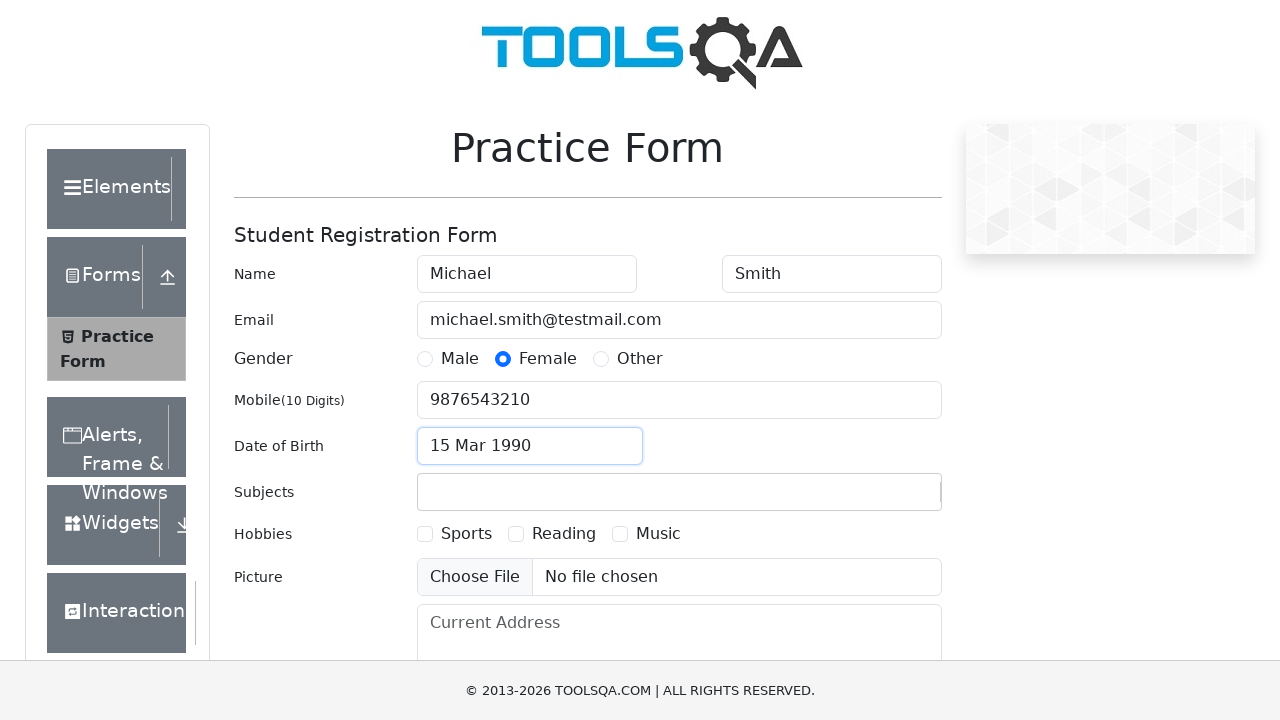

Clicked on subjects input field at (679, 492) on #subjectsContainer
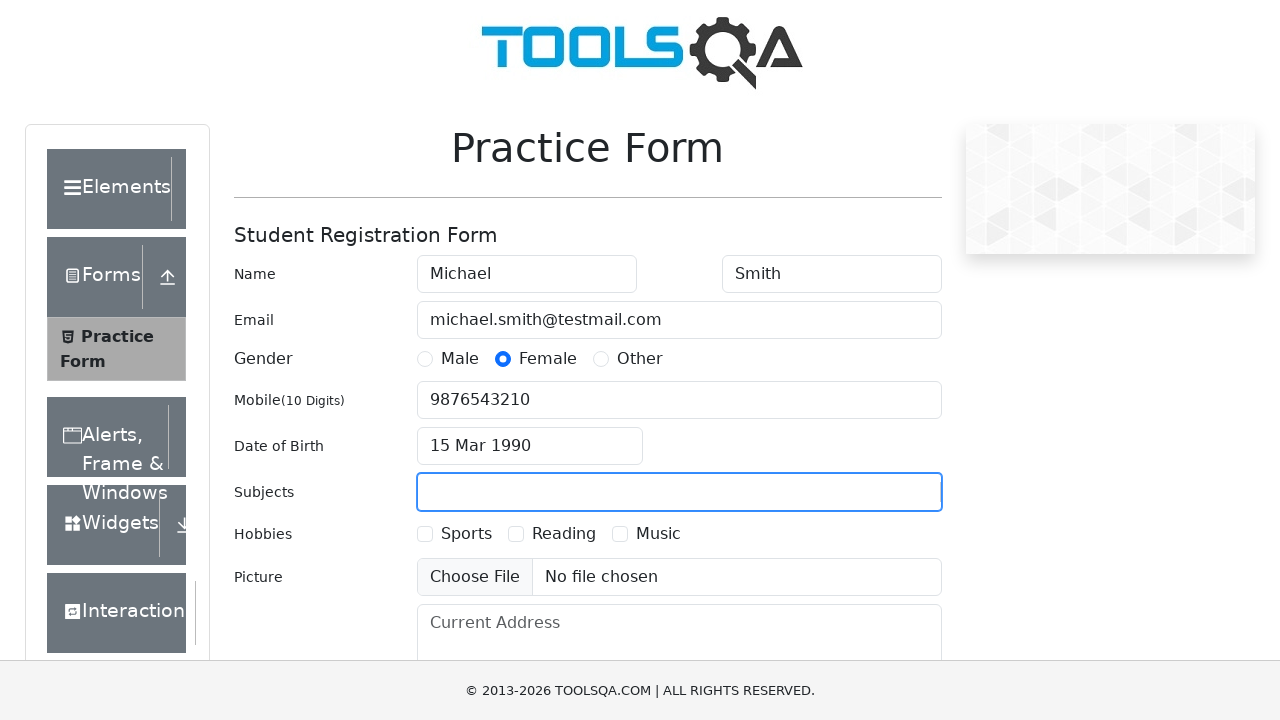

Typed 'Maths' as subject
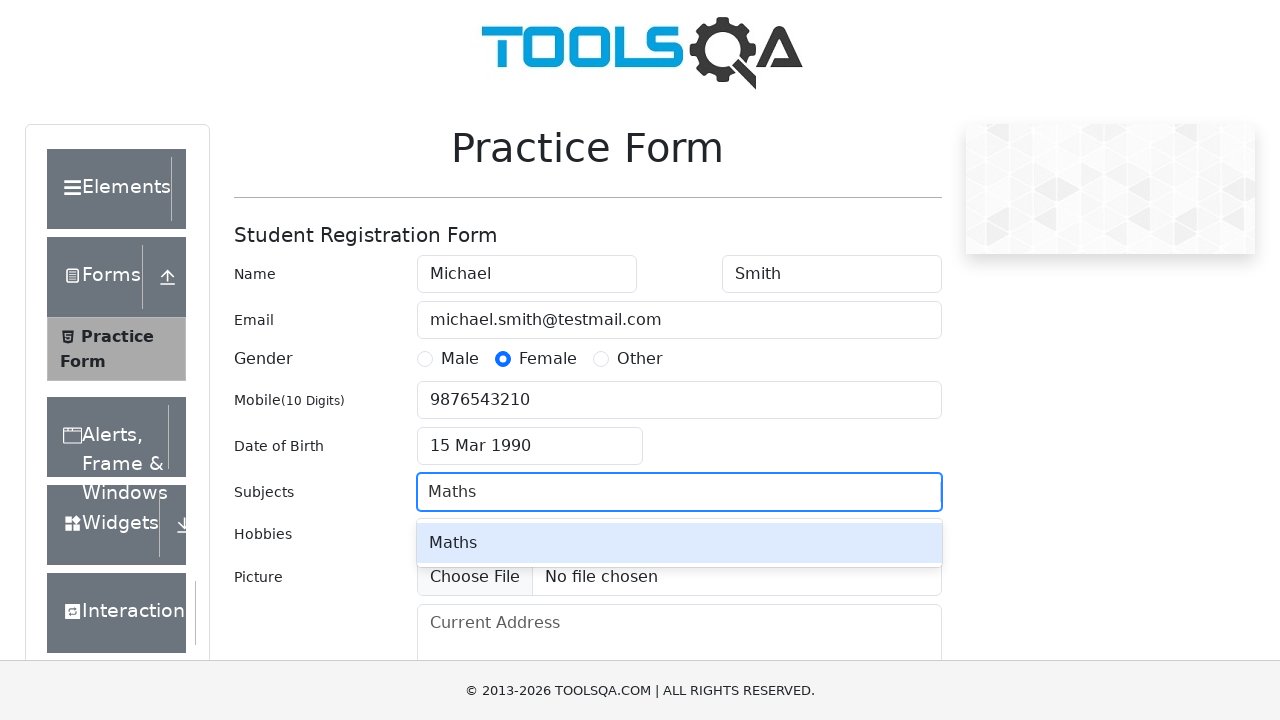

Pressed Enter to select Maths subject
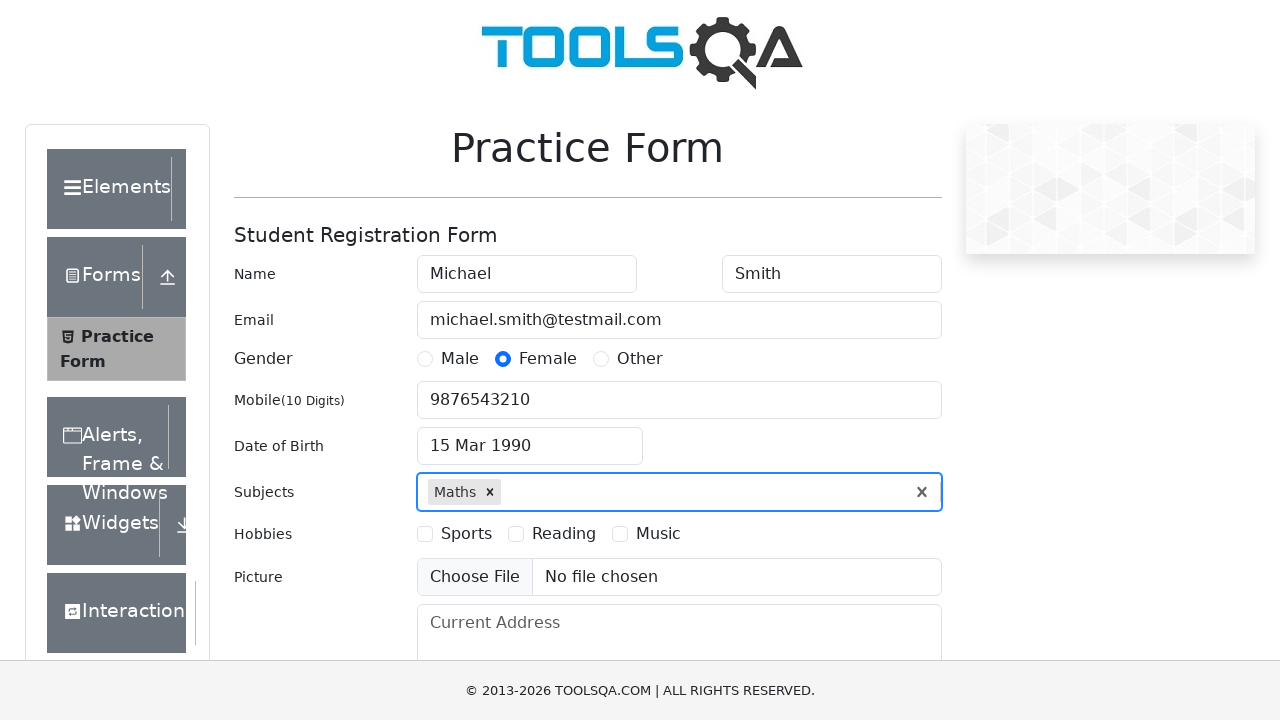

Waited 1 second for subject selection to complete
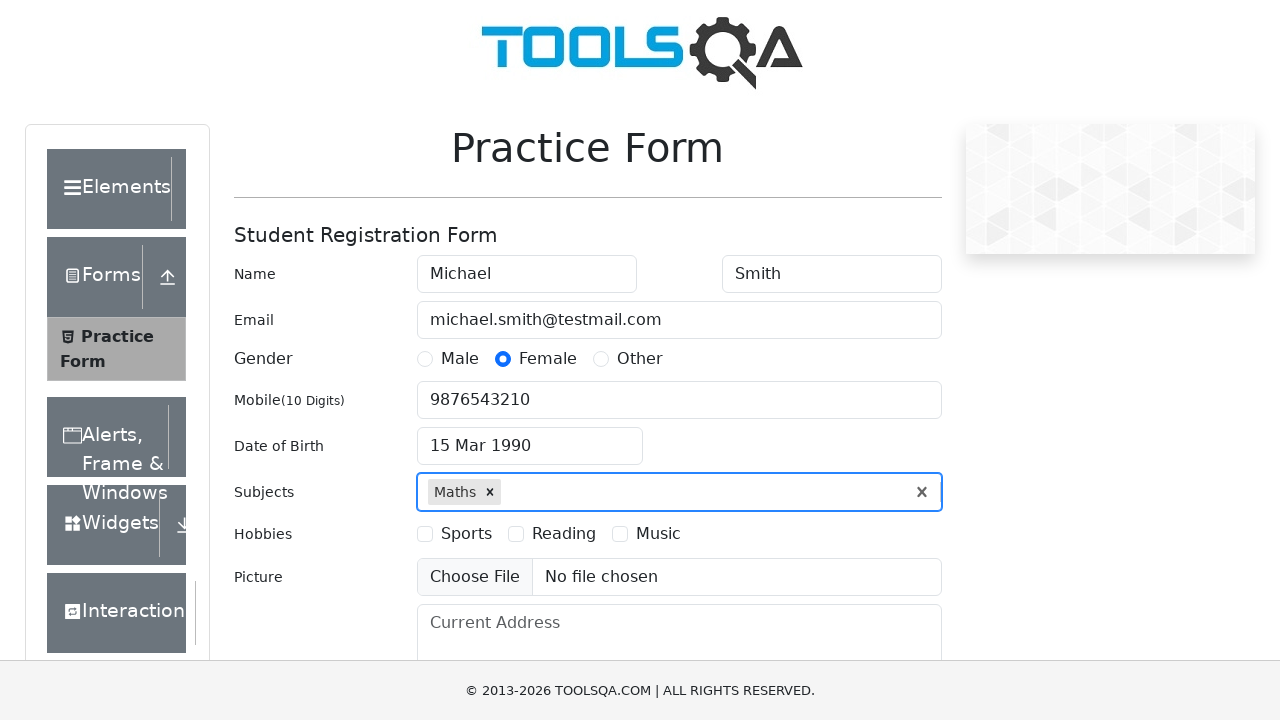

Selected first hobby (Sports) at (466, 534) on xpath=//label[@for='hobbies-checkbox-1']
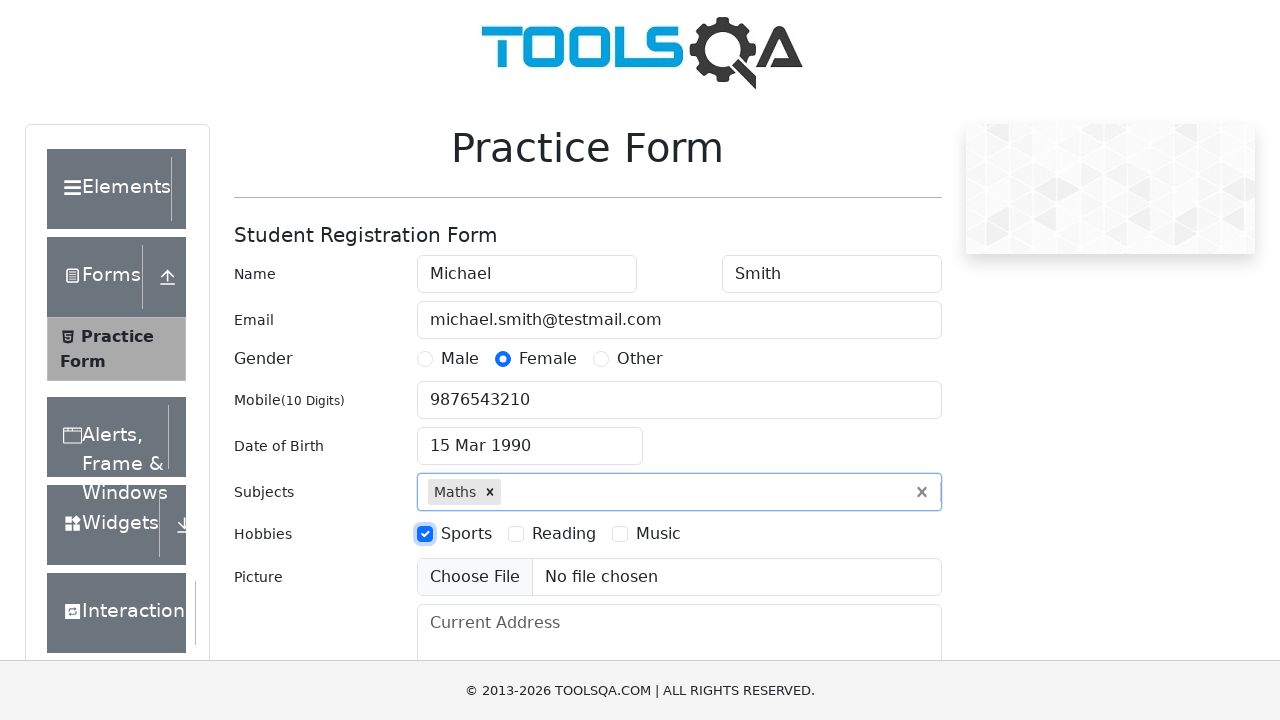

Selected third hobby (Music) at (658, 534) on xpath=//label[@for='hobbies-checkbox-3']
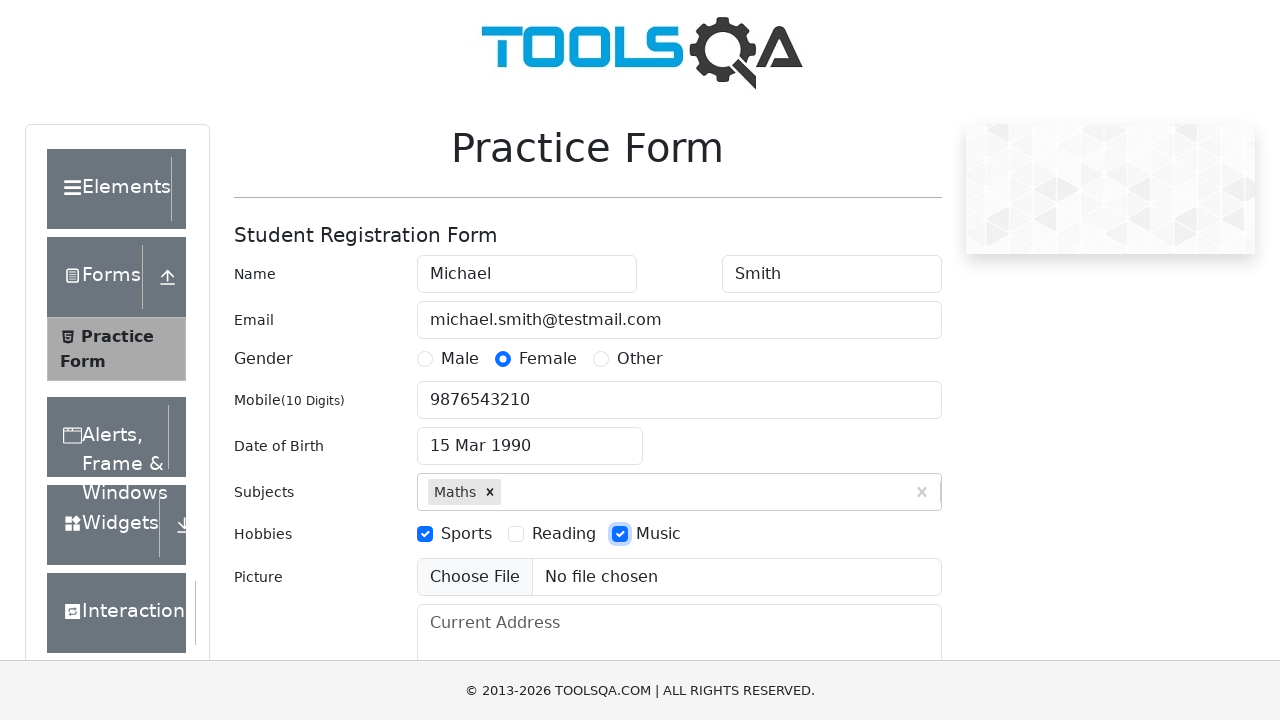

Filled current address with '789 Pine Road, Chicago, IL 60601' on #currentAddress
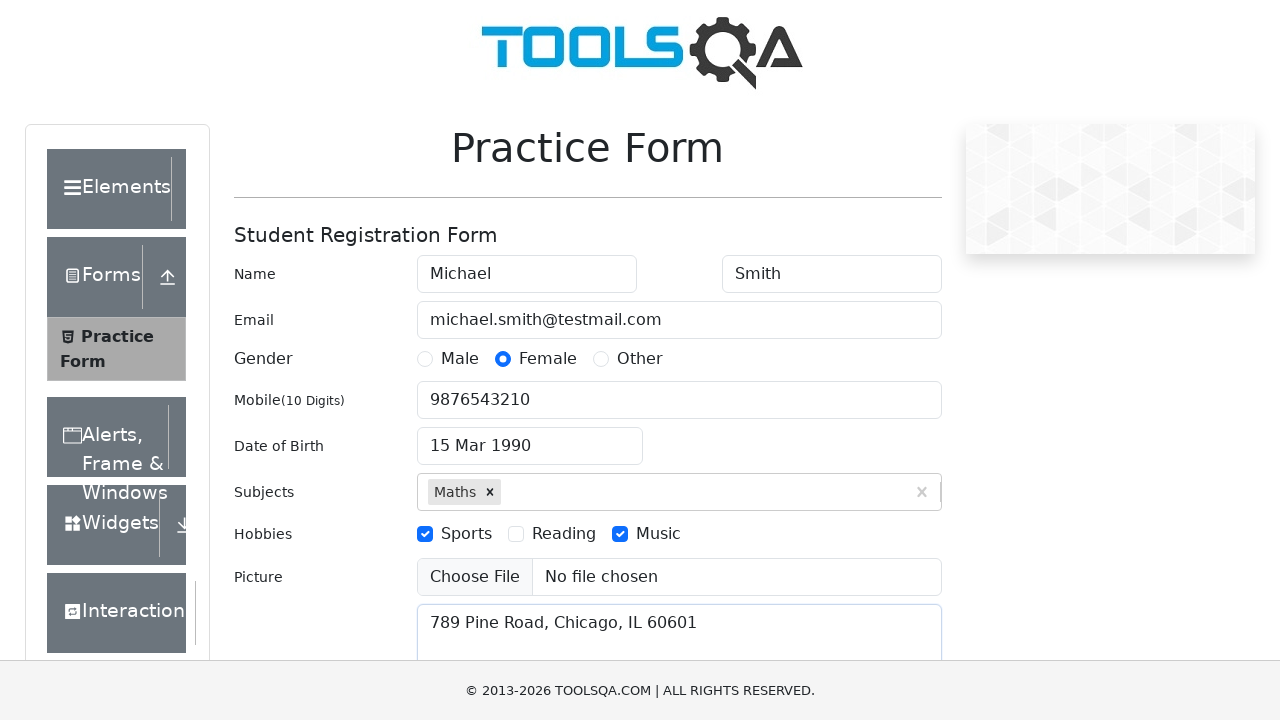

Scrolled state dropdown into view
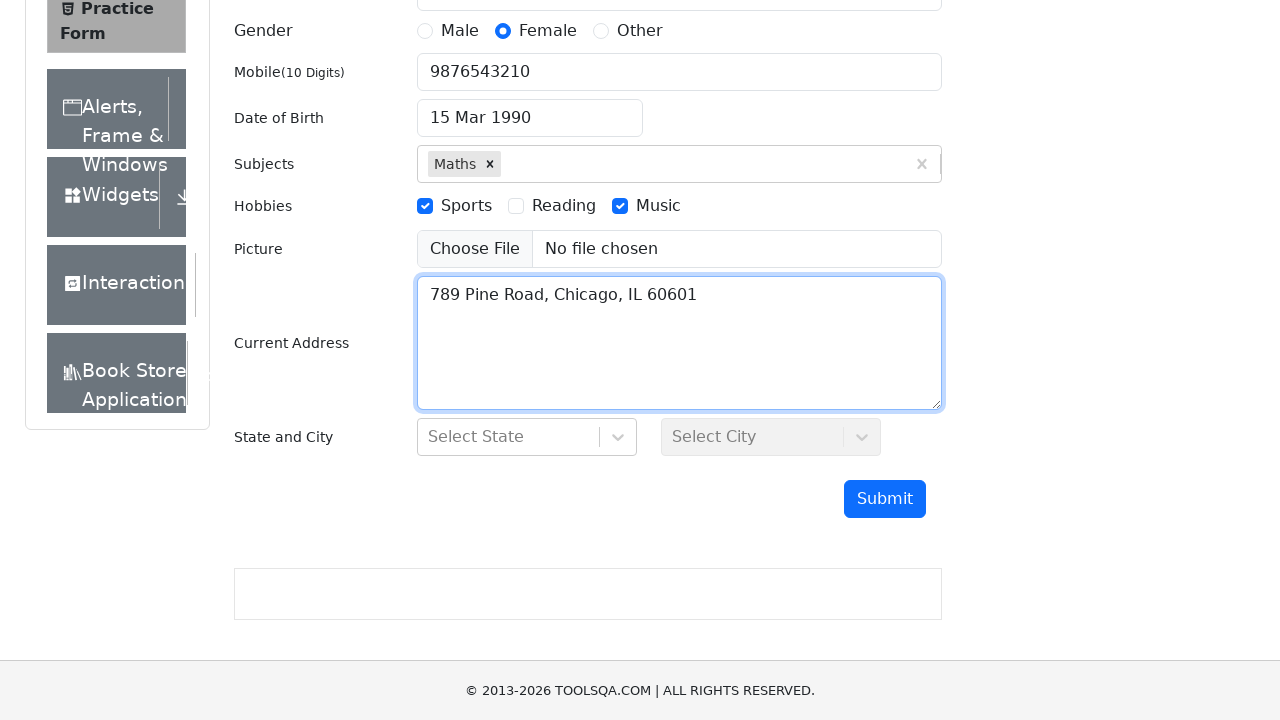

Clicked on state dropdown at (527, 437) on #state
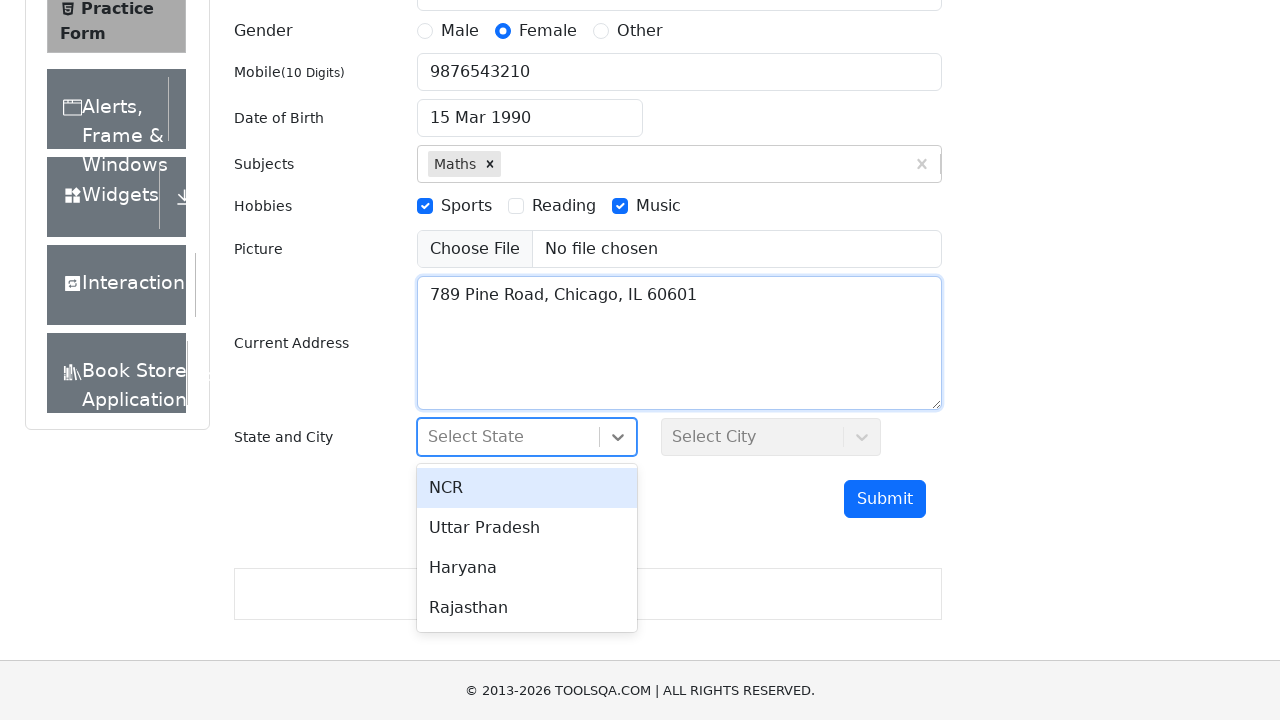

Waited 1 second for state dropdown to open
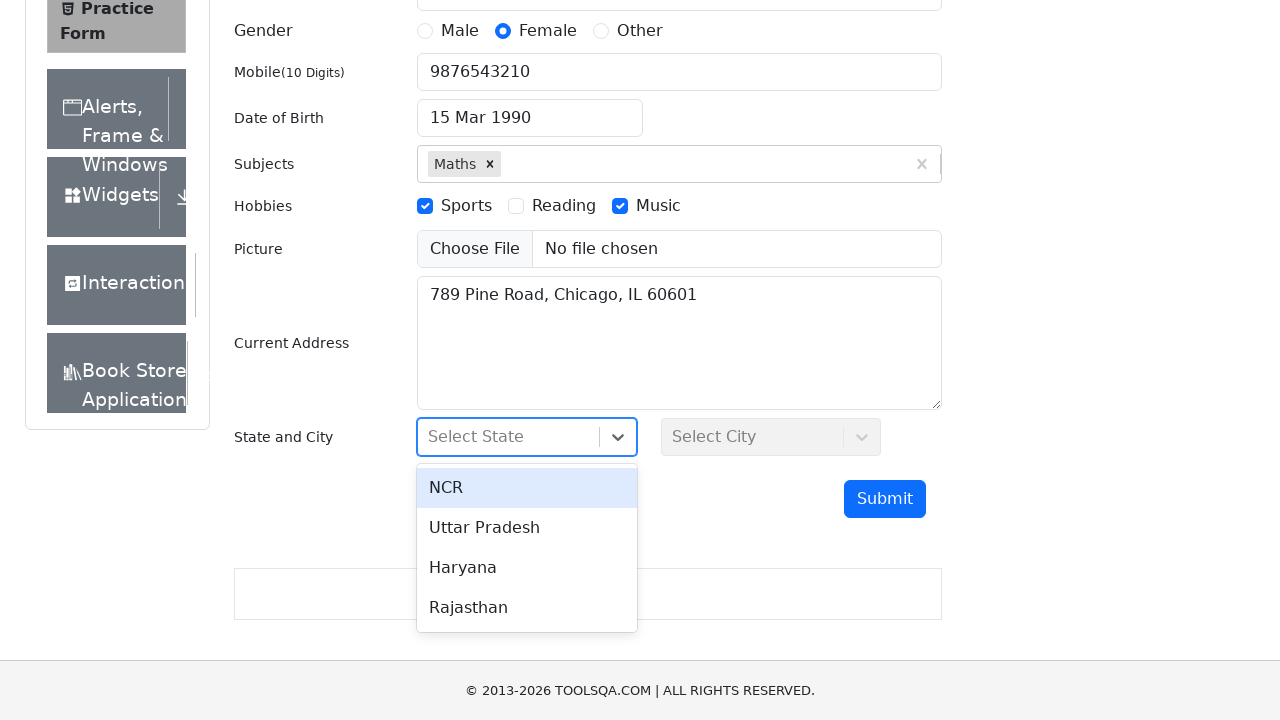

Selected NCR as state at (527, 488) on xpath=//div[text()='NCR']
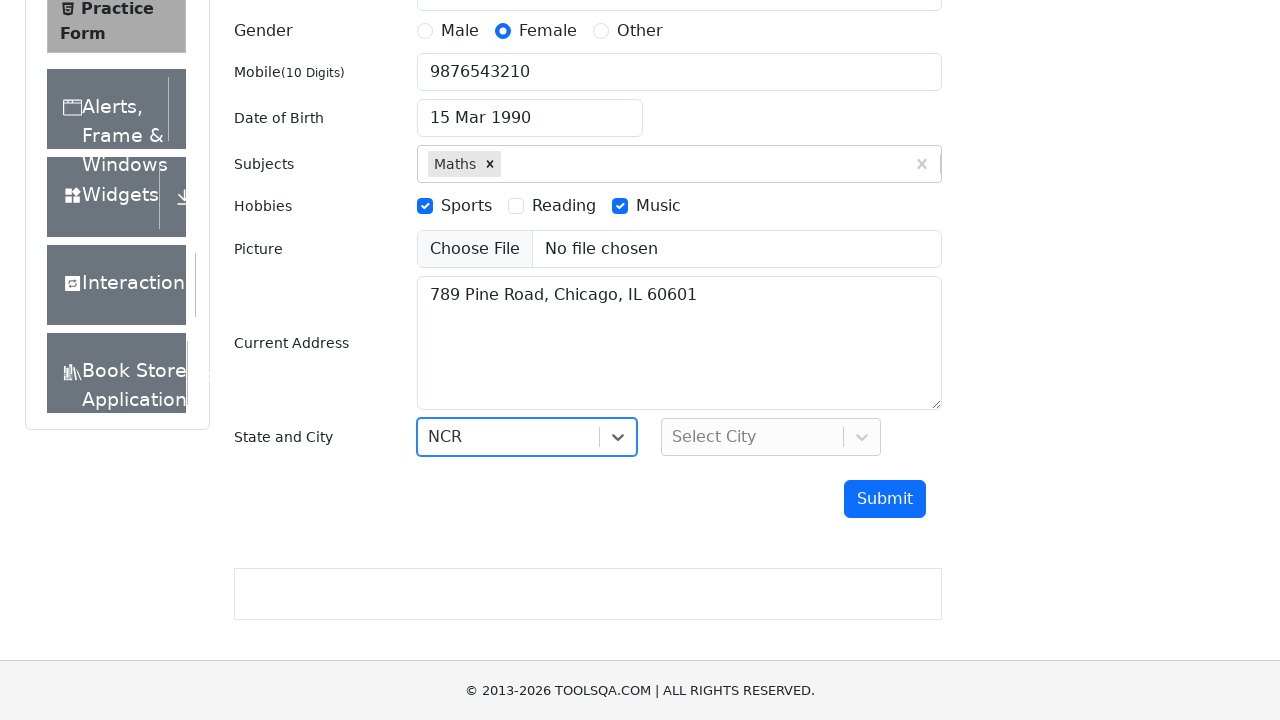

Waited 1 second after state selection
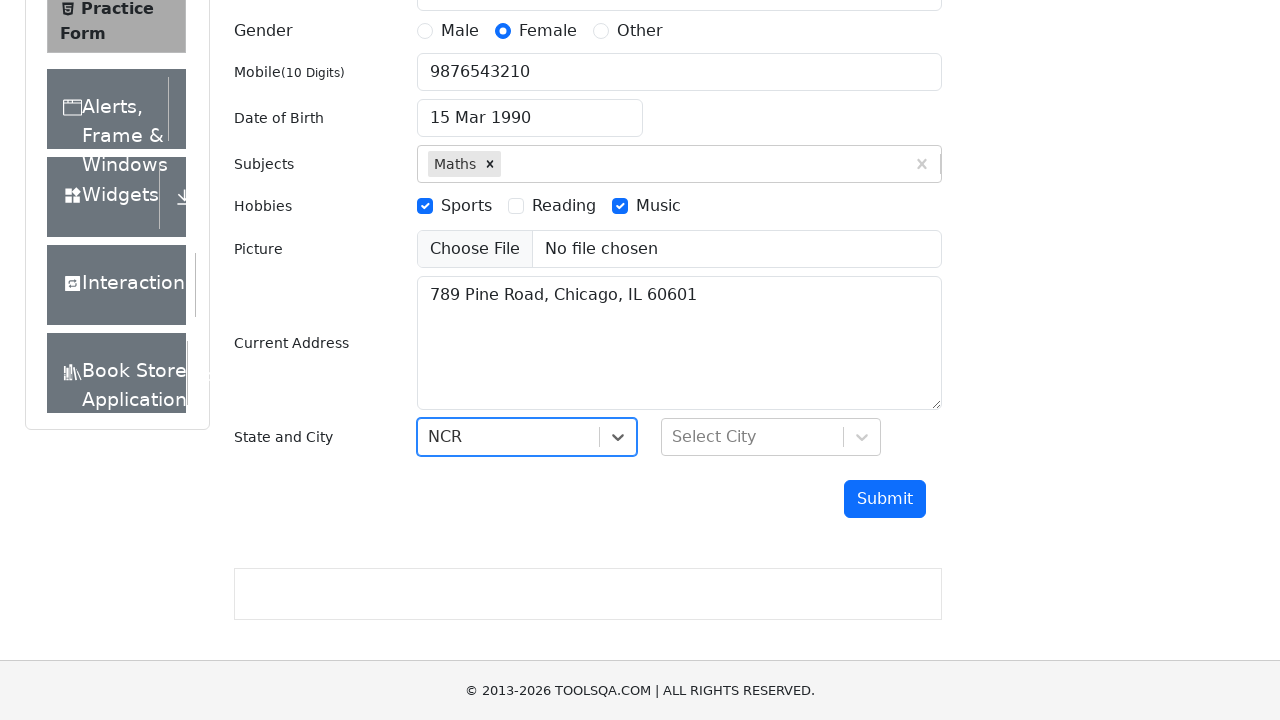

Clicked on city dropdown at (771, 437) on #city
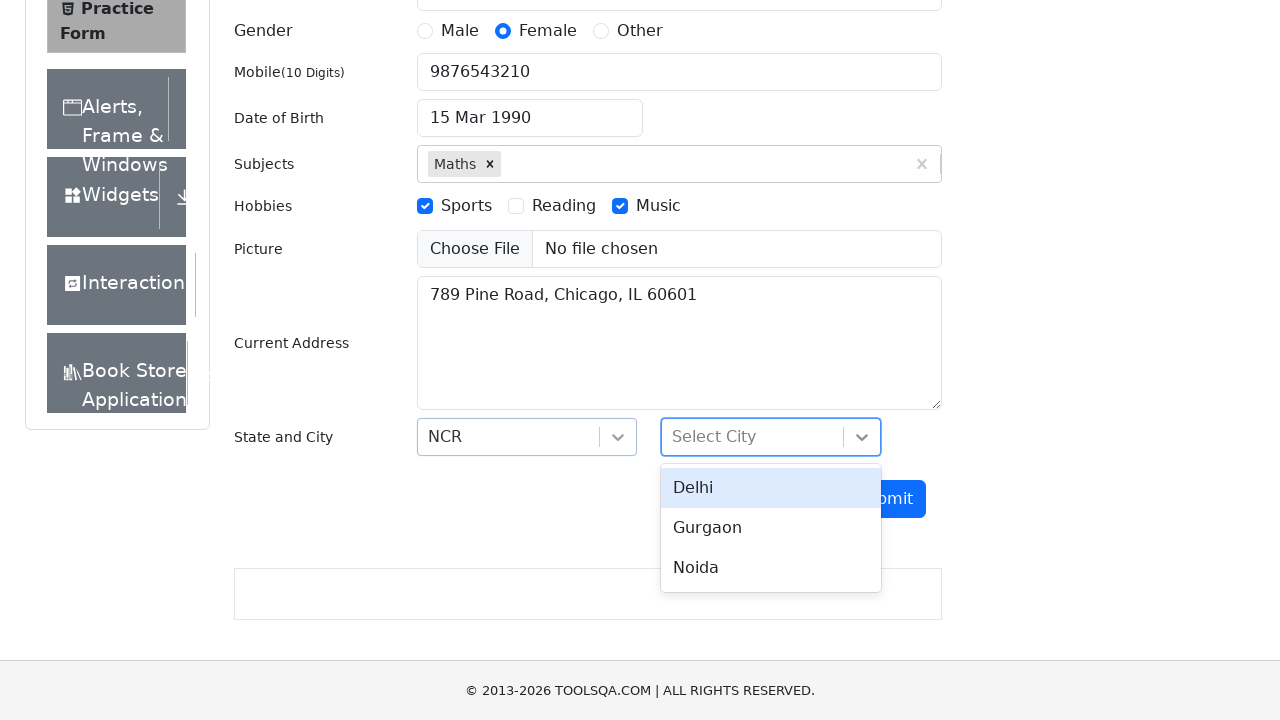

Waited 1 second for city dropdown to open
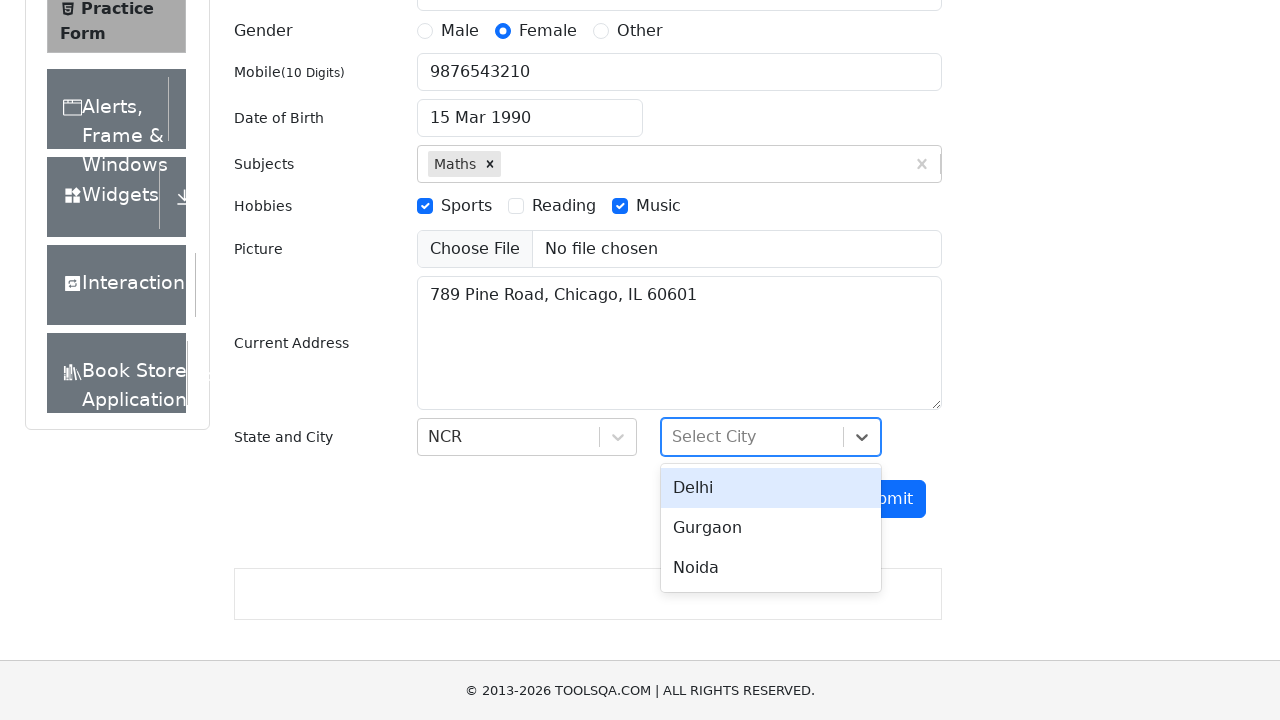

Selected Delhi as city at (771, 488) on xpath=//div[text()='Delhi']
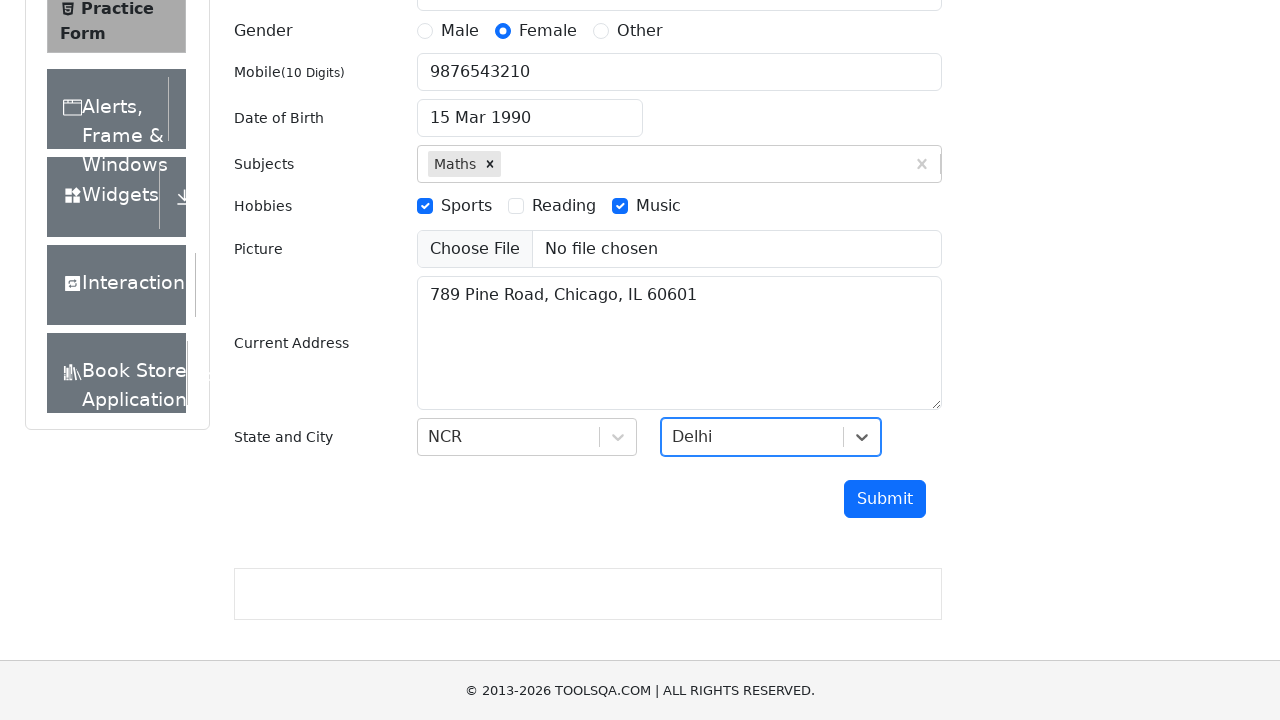

Waited 1 second after city selection
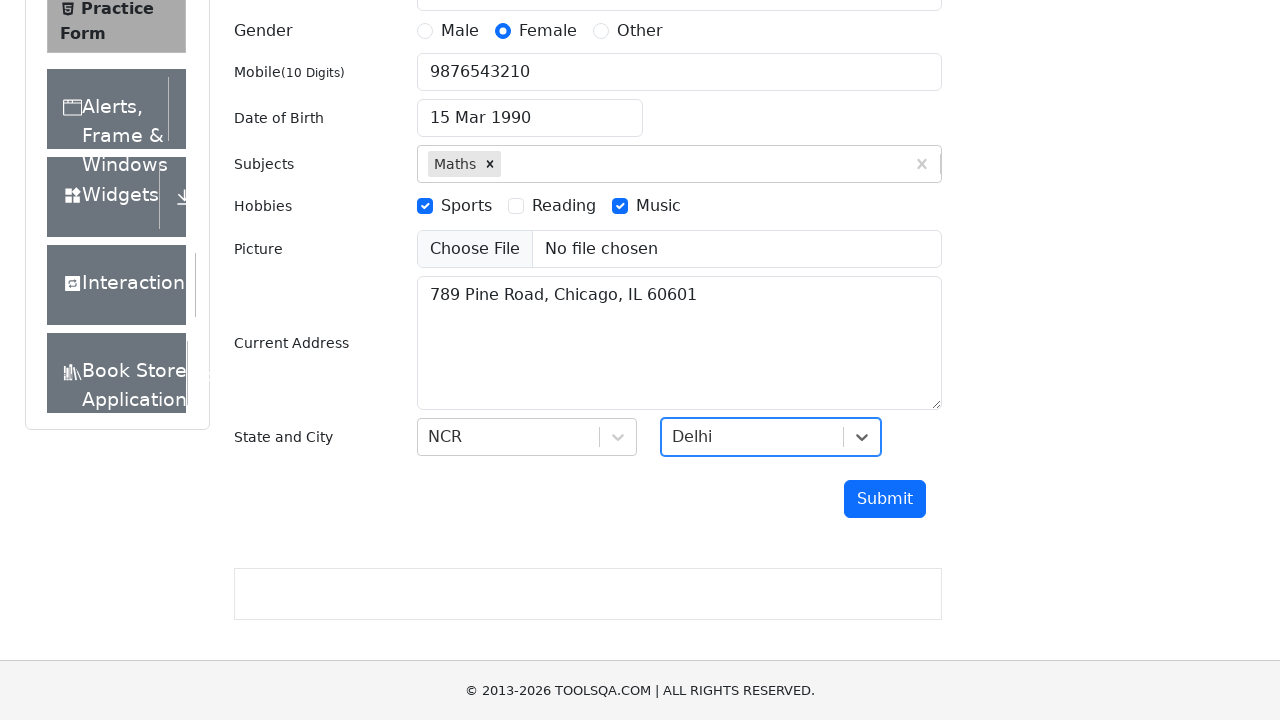

Clicked submit button to register at (885, 499) on #submit
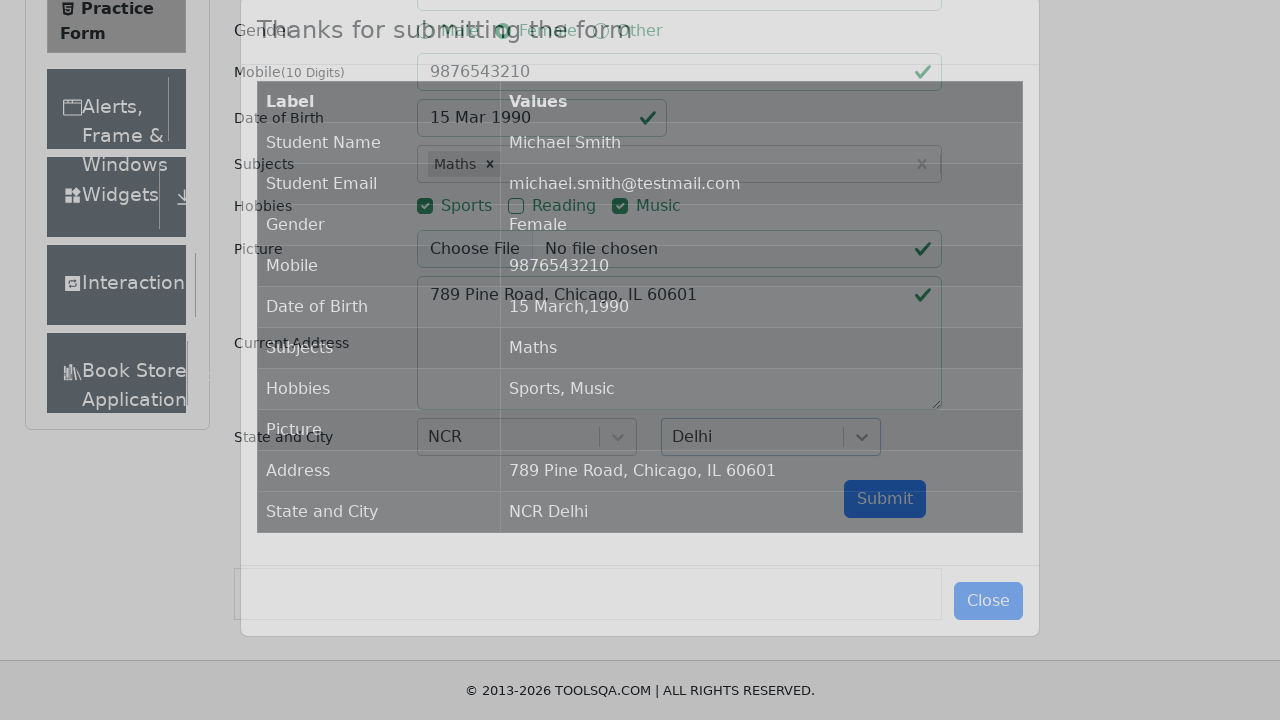

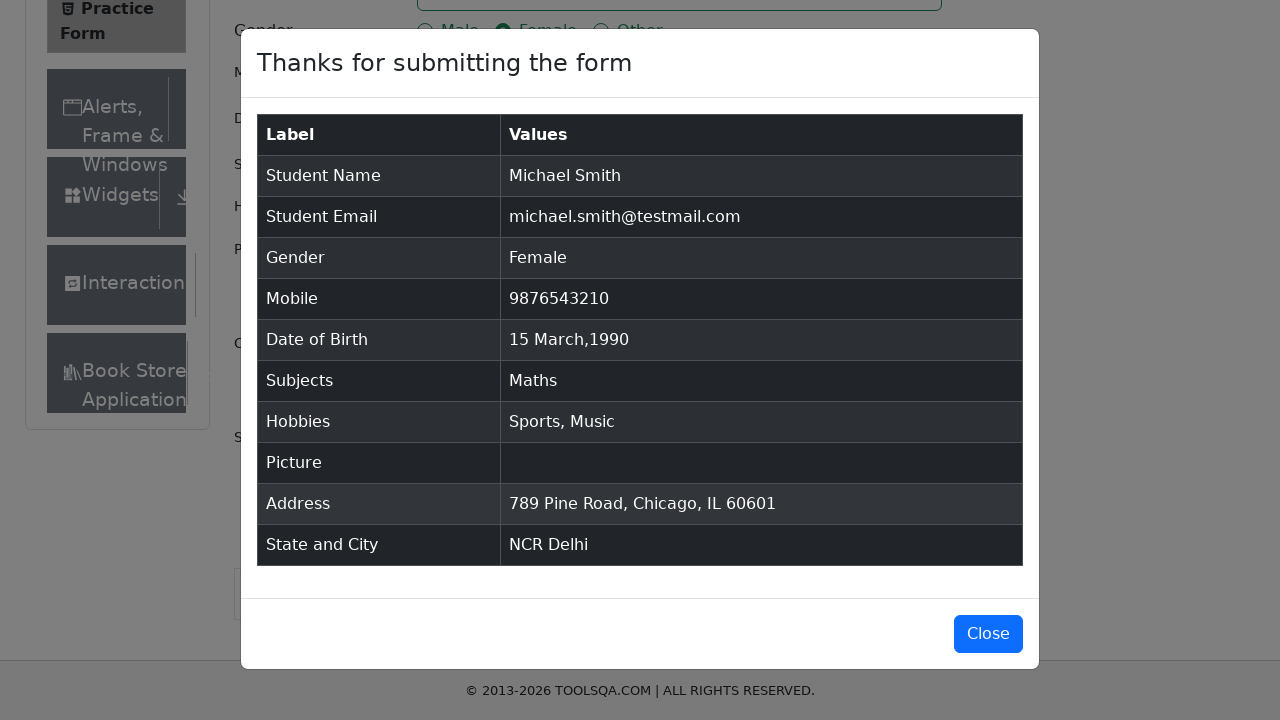